Tests AngularJS page by filling a name input field bound to the 'yourName' model with a test name

Starting URL: http://www.angularjs.org

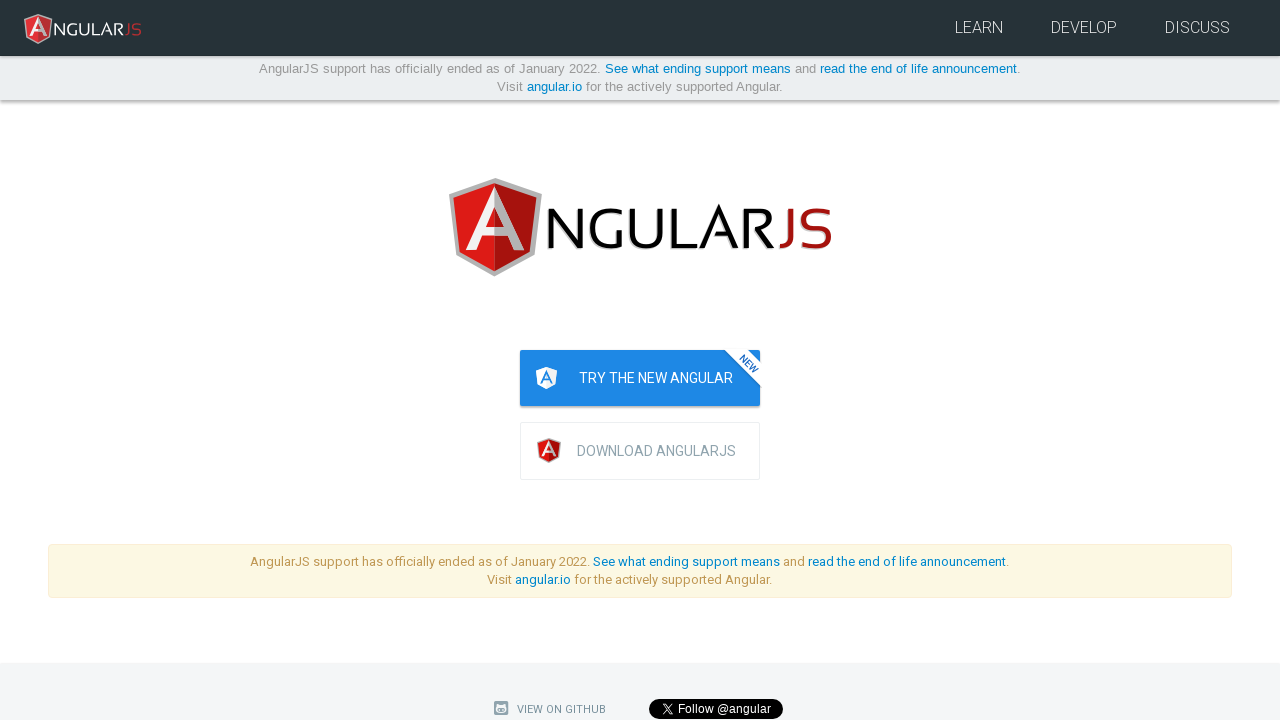

Filled 'yourName' input field with 'Marcus Rodriguez' on input[ng-model='yourName']
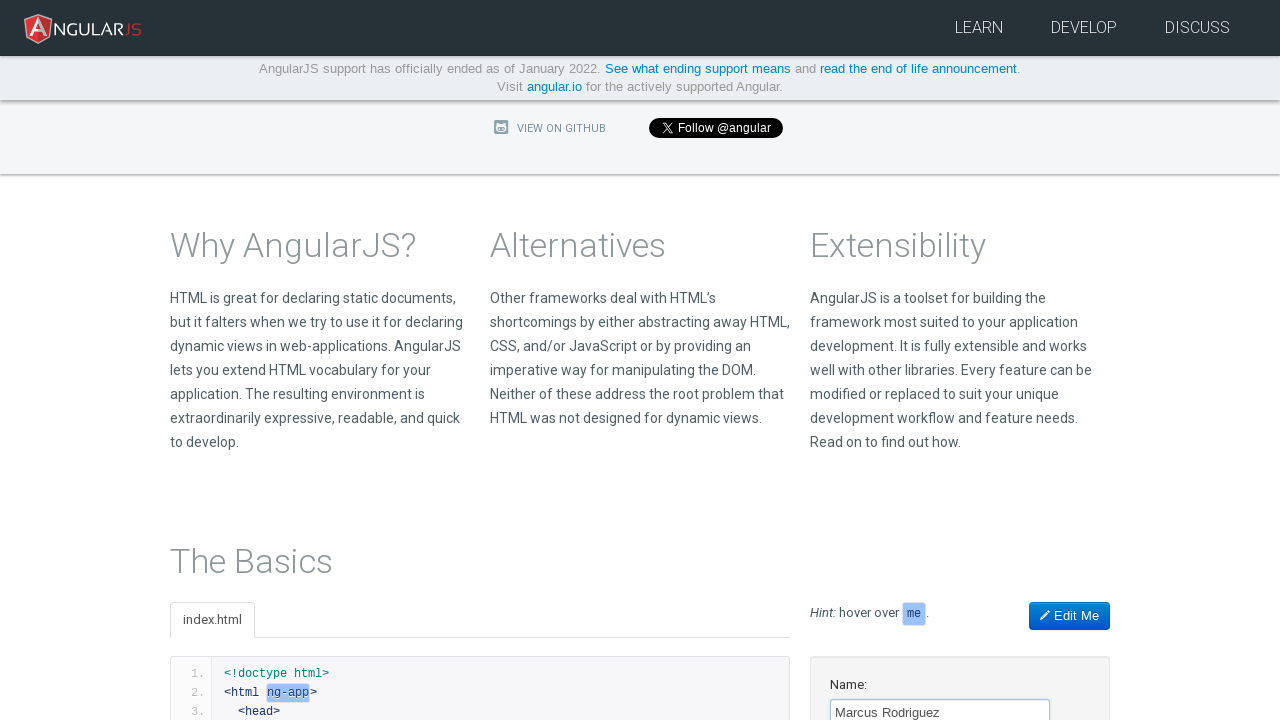

Waited 1 second to observe AngularJS model binding result
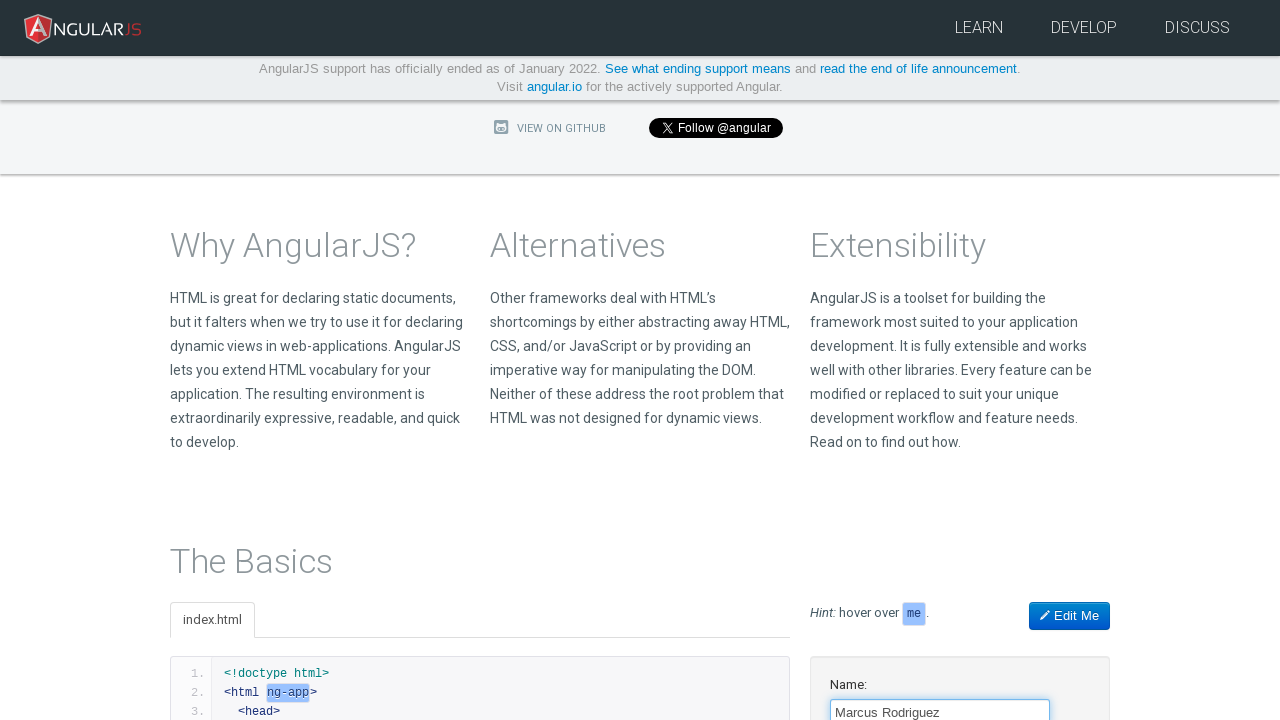

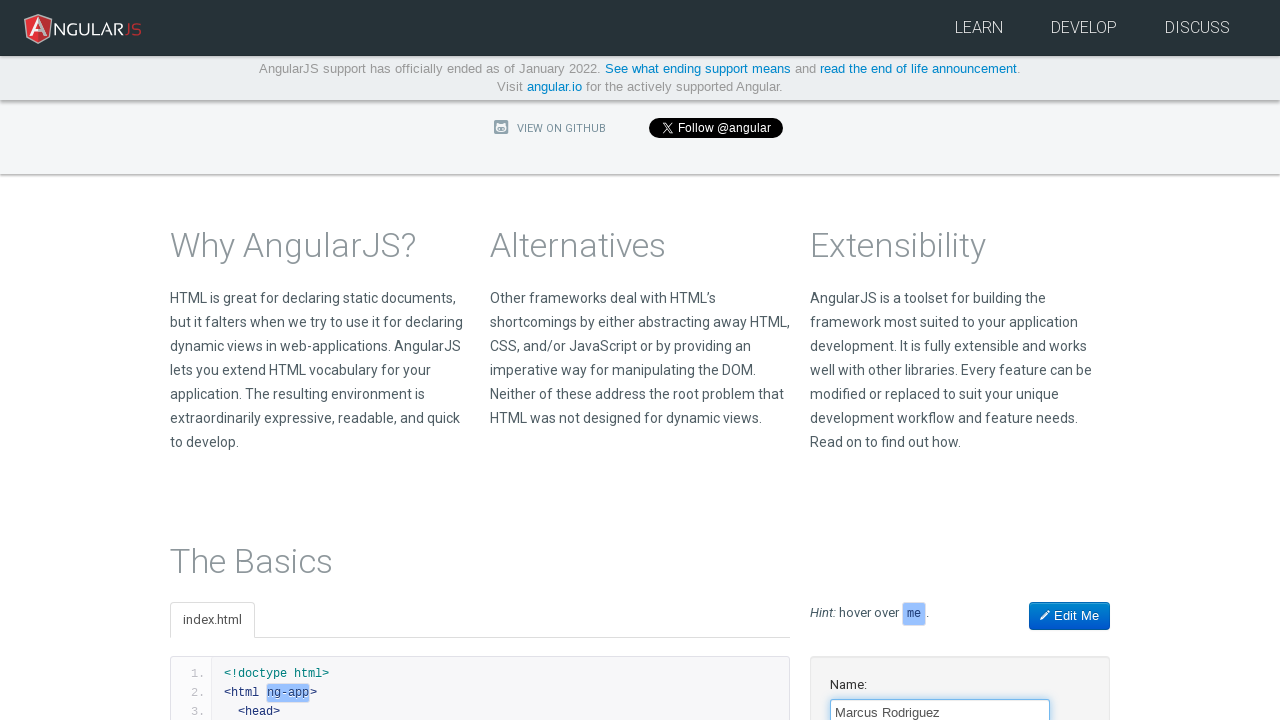